Tests multiple window handling by opening a new window, switching between parent and child windows, and extracting text from both

Starting URL: http://the-internet.herokuapp.com/windows

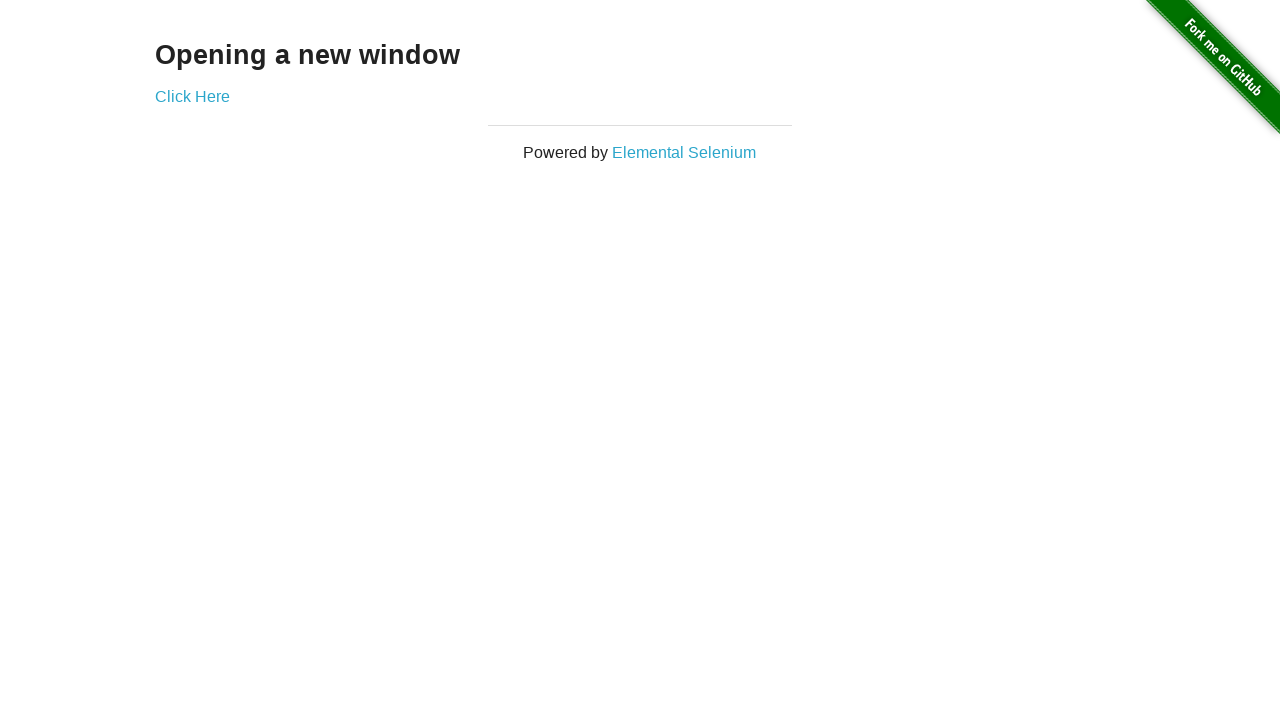

Clicked 'Click Here' link to open new window at (192, 96) on a:has-text('Click Here')
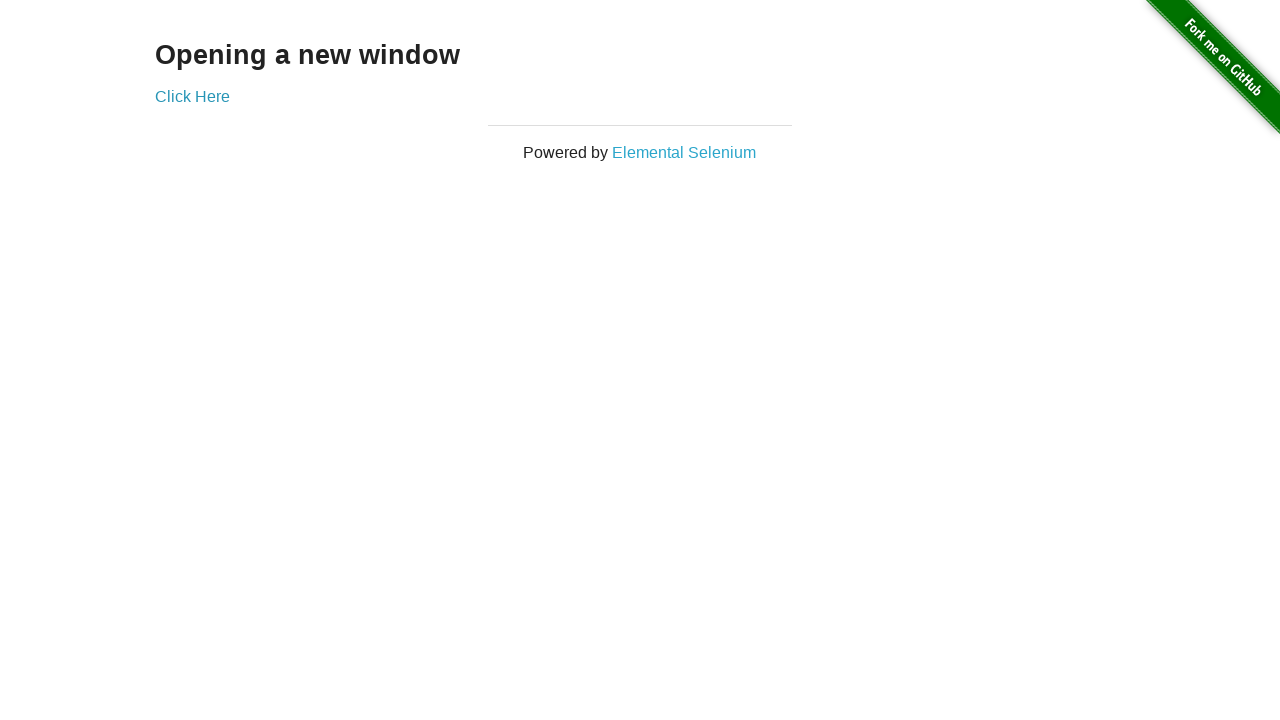

Waited for new window to open
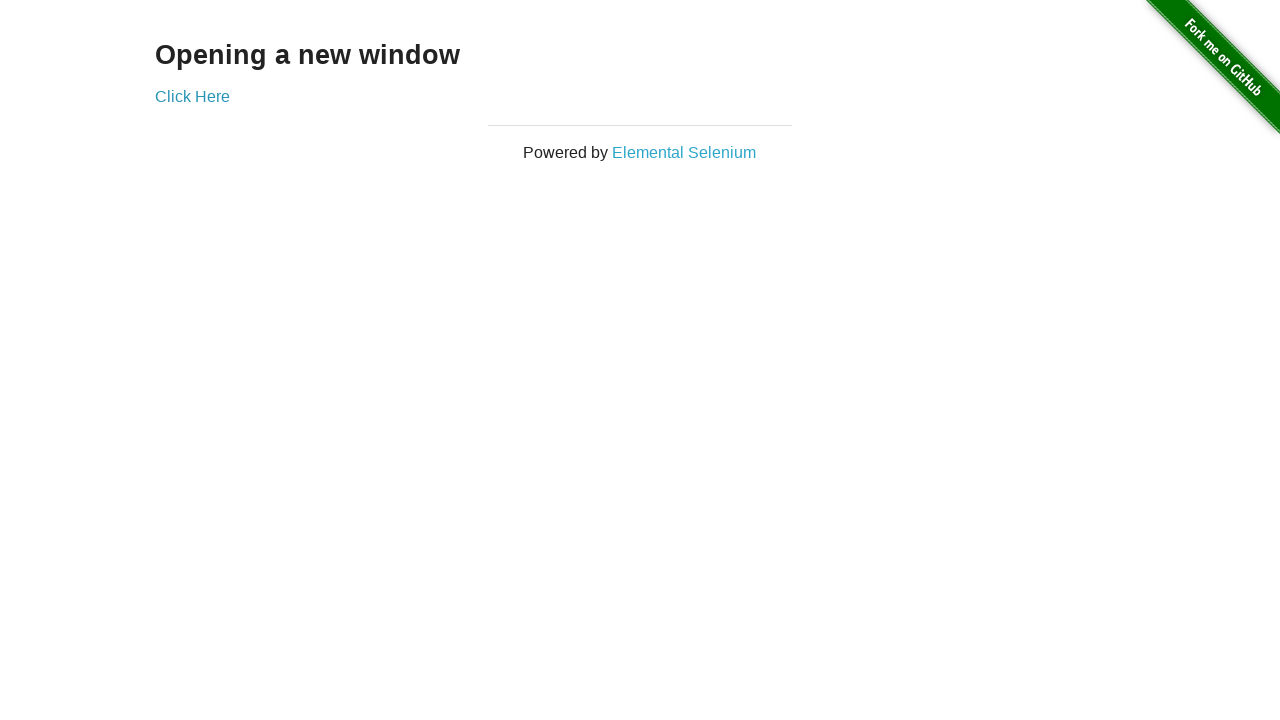

Retrieved all open windows/pages from context
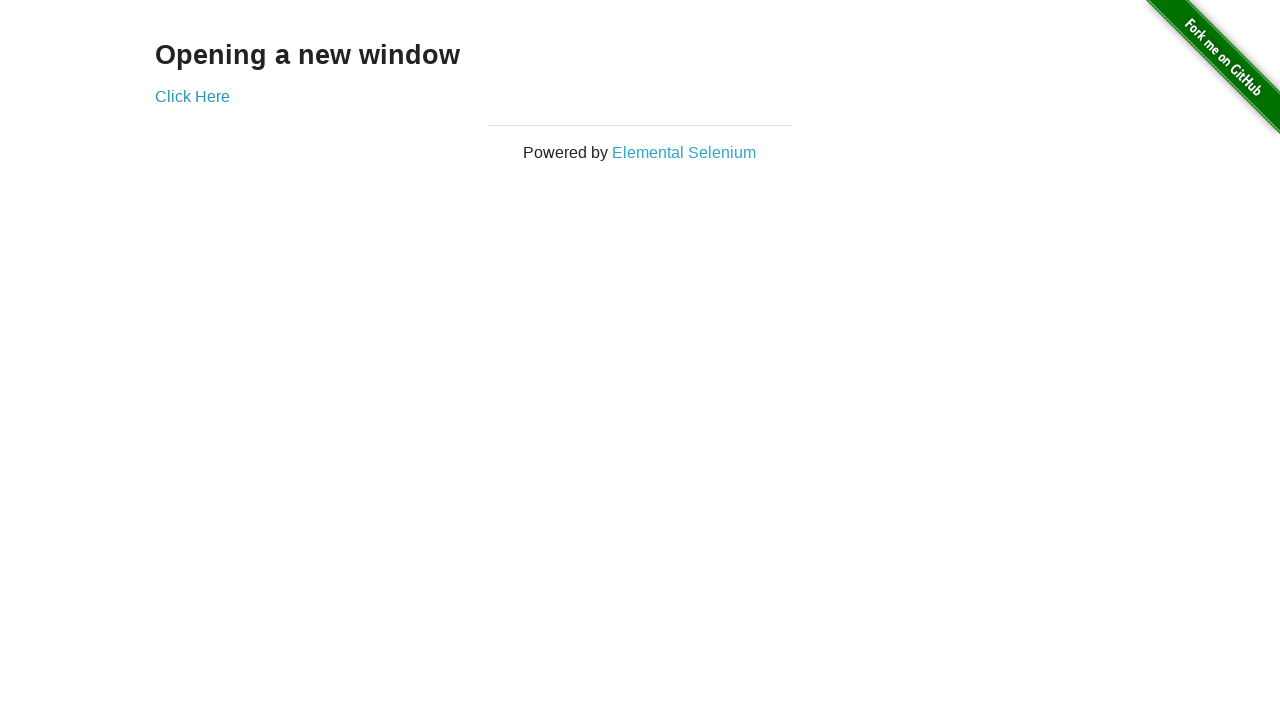

Identified child window as the second page in context
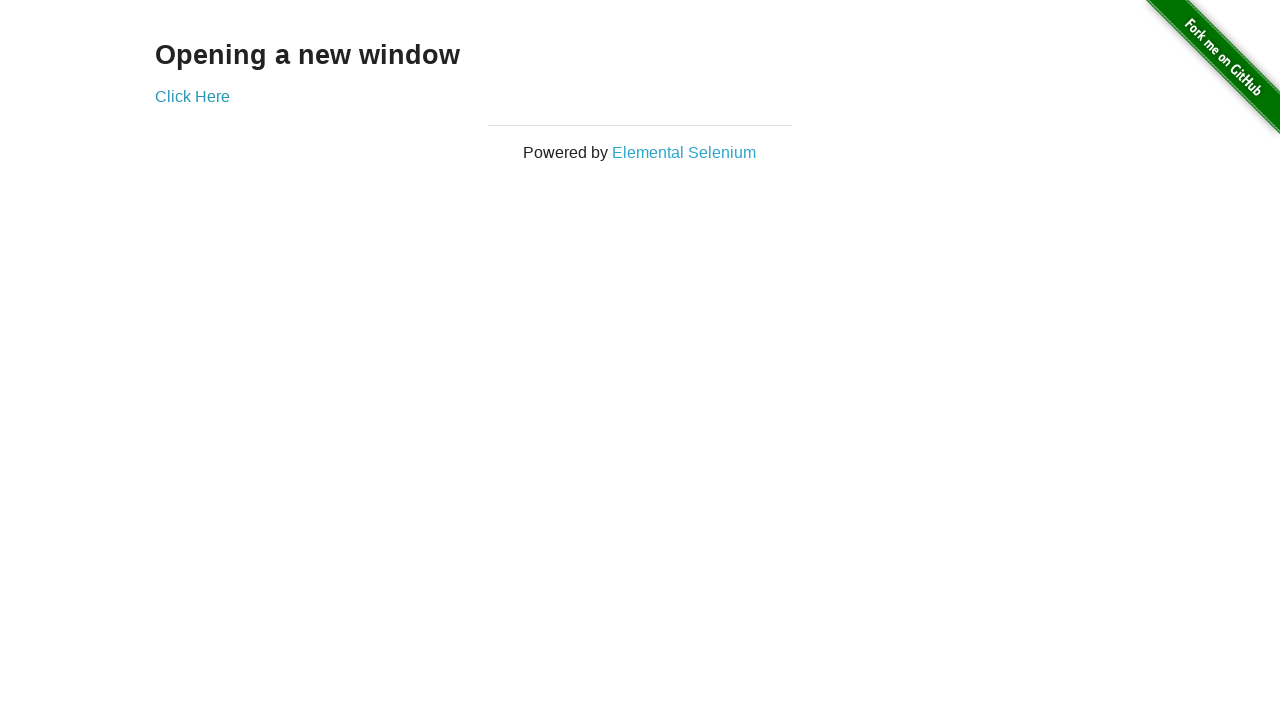

Extracted text from child window heading: 'New Window'
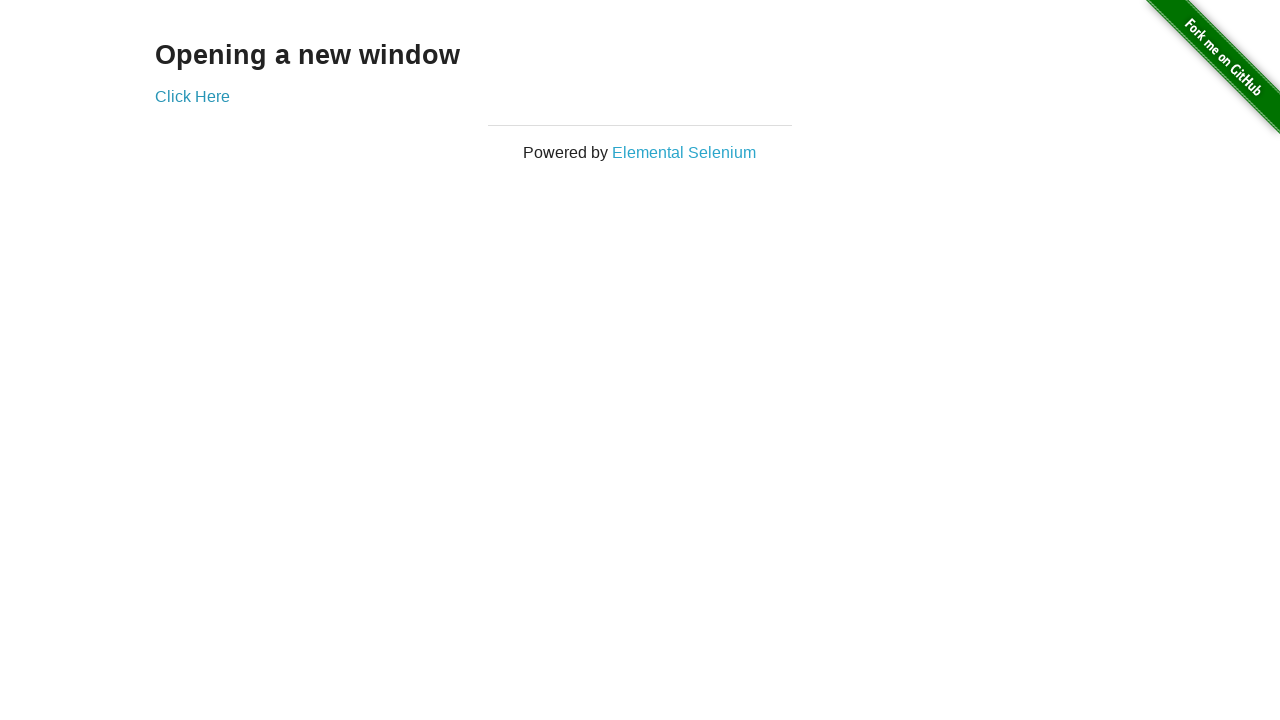

Printed child window text to console
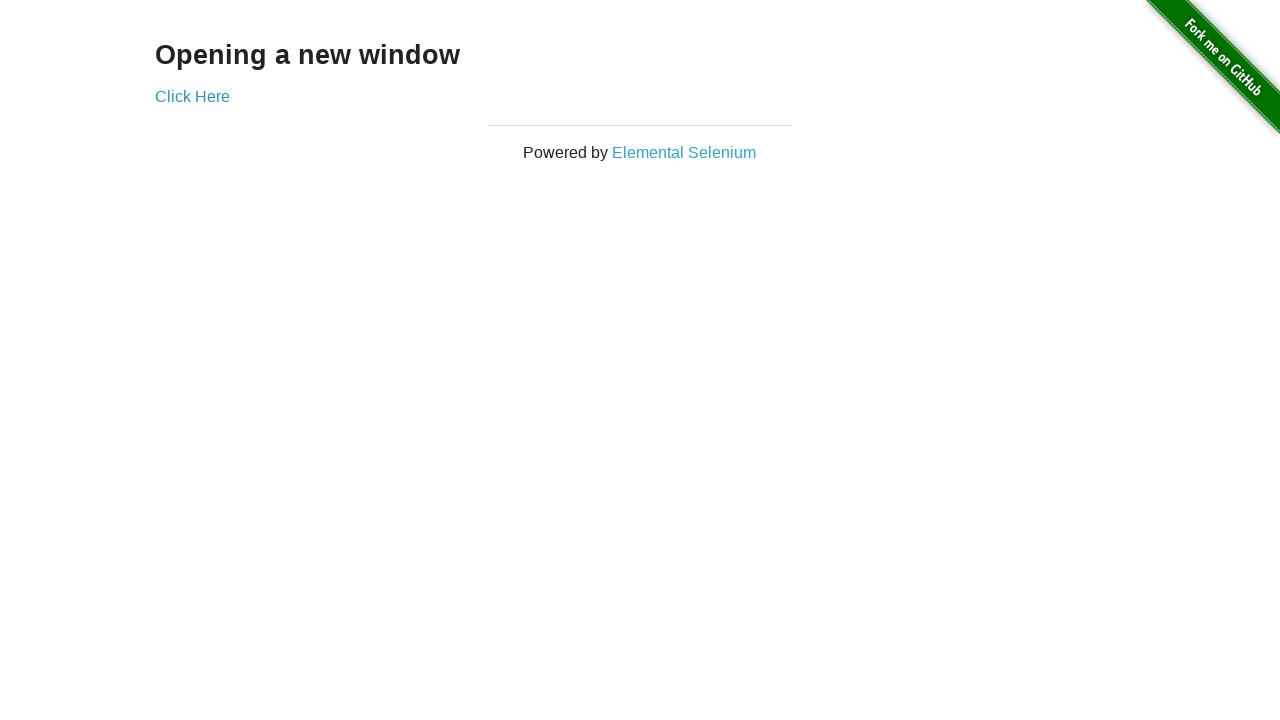

Extracted text from parent window heading: 'Opening a new window'
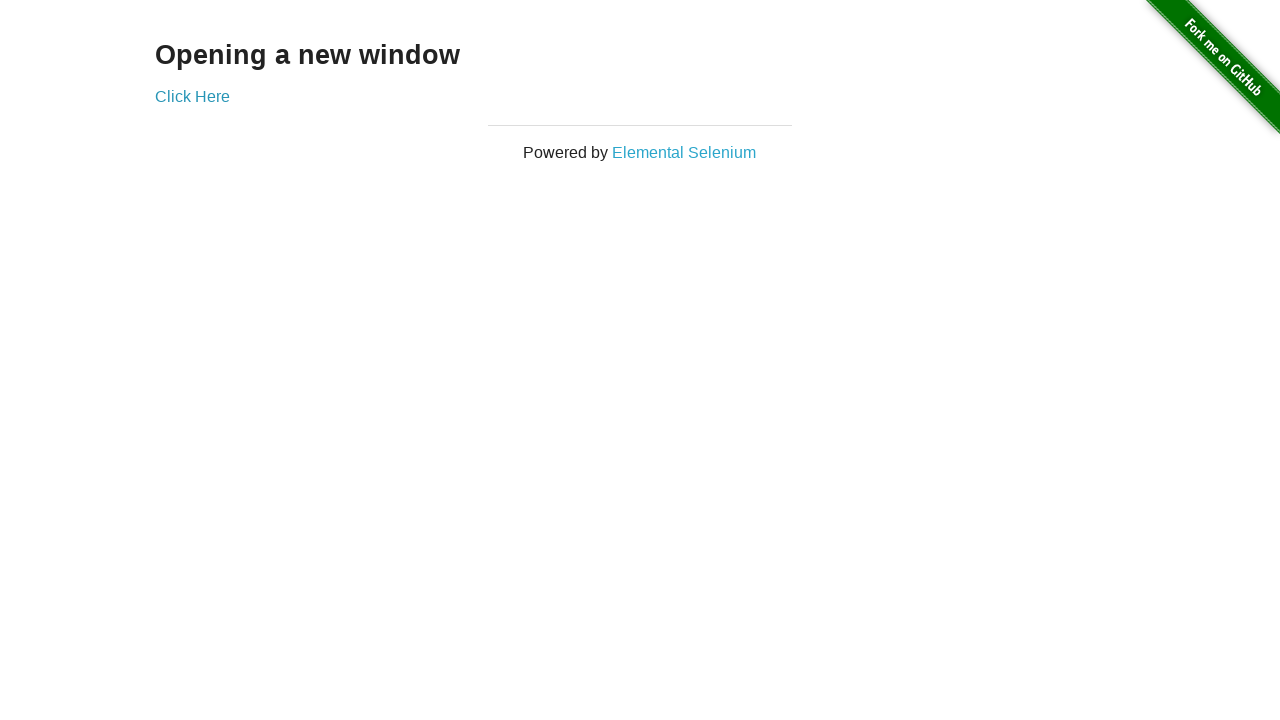

Printed parent window text to console
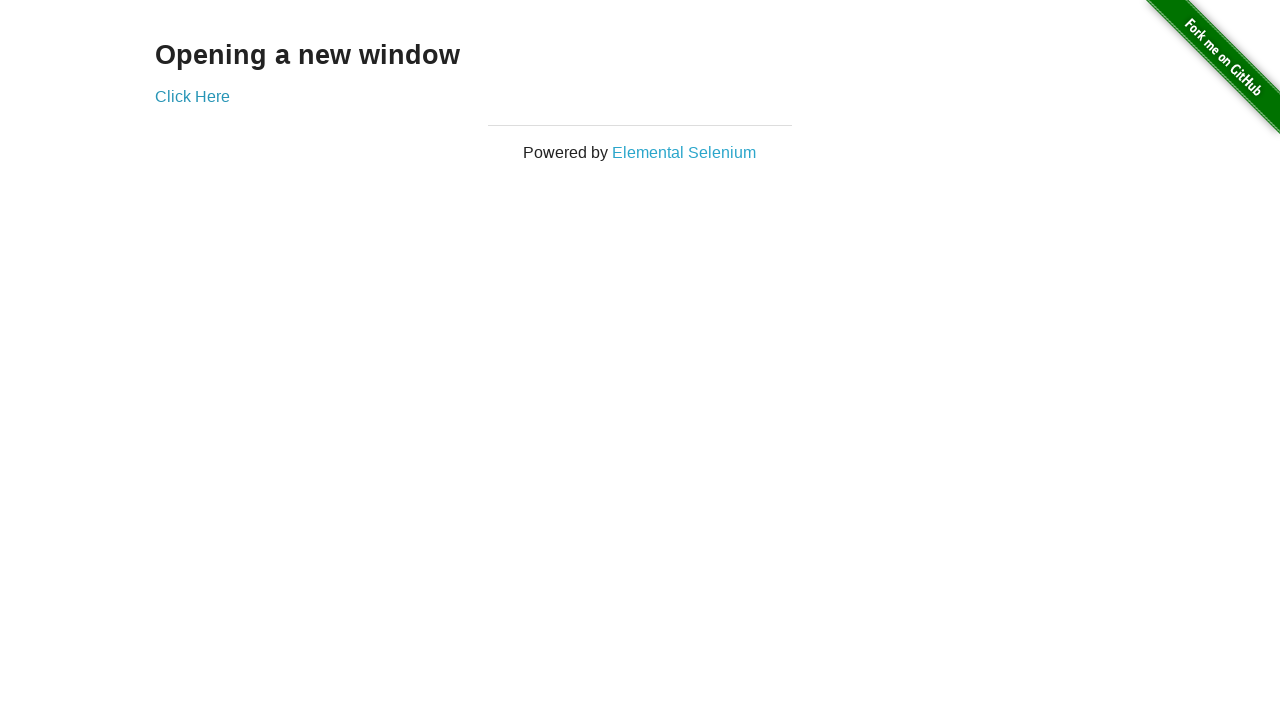

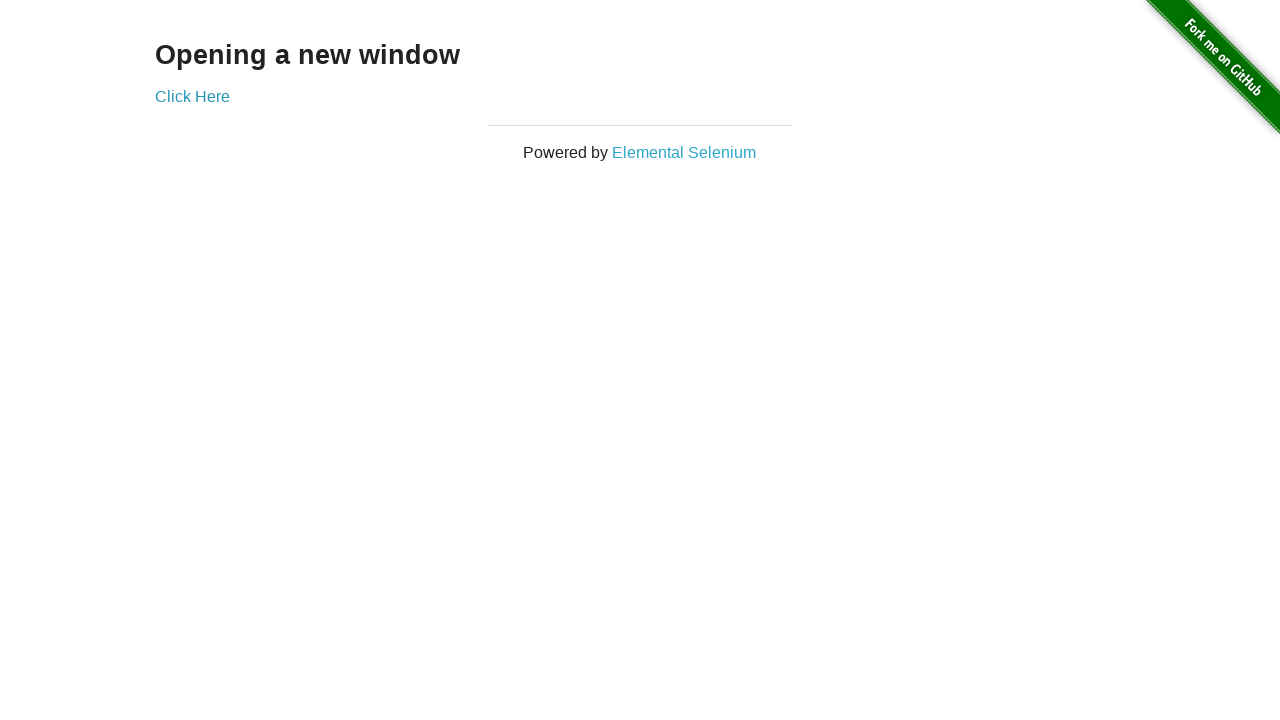